Tests handling of different JavaScript alert types (simple alert, confirm dialog, and prompt) by accepting, dismissing, and entering text

Starting URL: https://the-internet.herokuapp.com/javascript_alerts

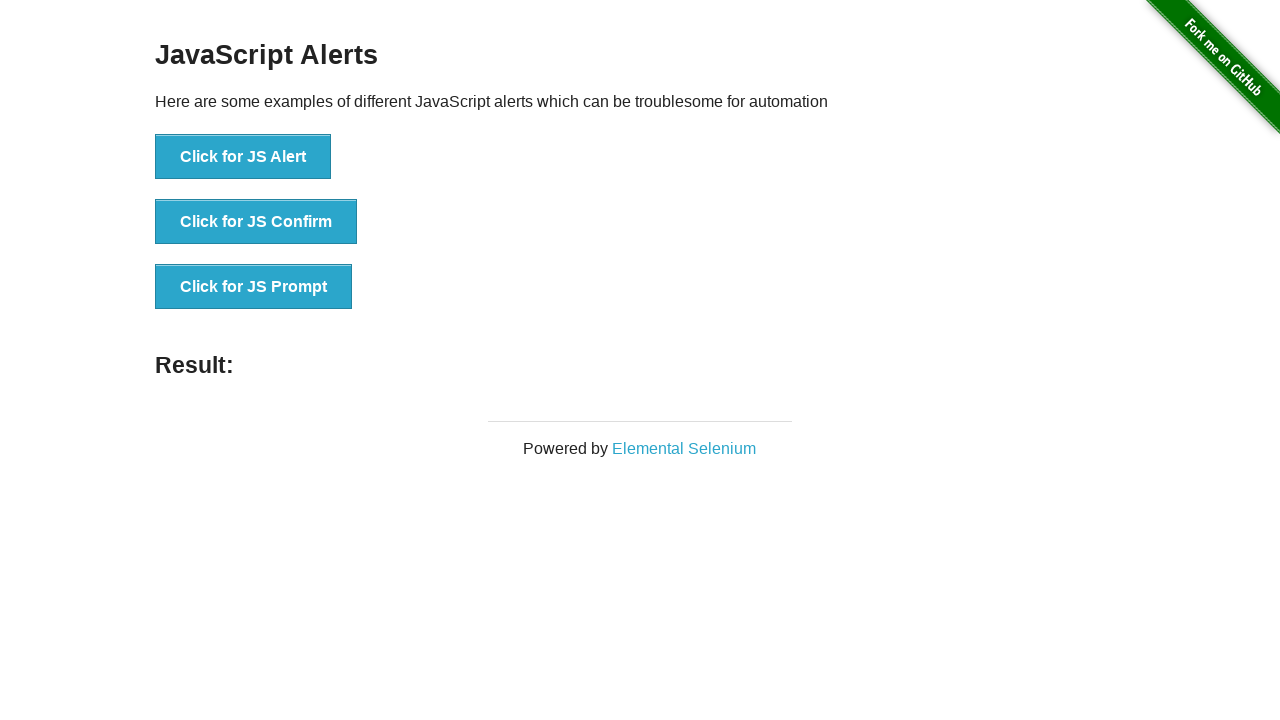

Clicked button to trigger simple JavaScript alert at (243, 157) on xpath=//button[text()='Click for JS Alert']
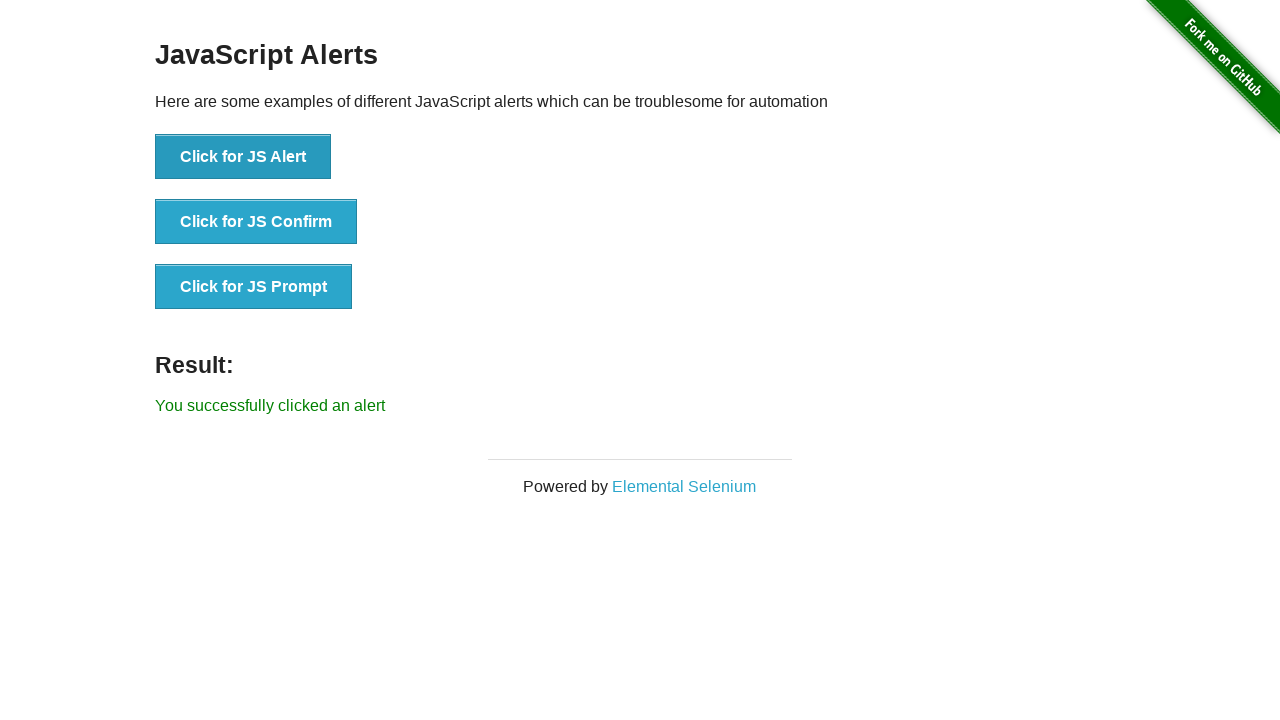

Set up dialog handler to accept simple alert
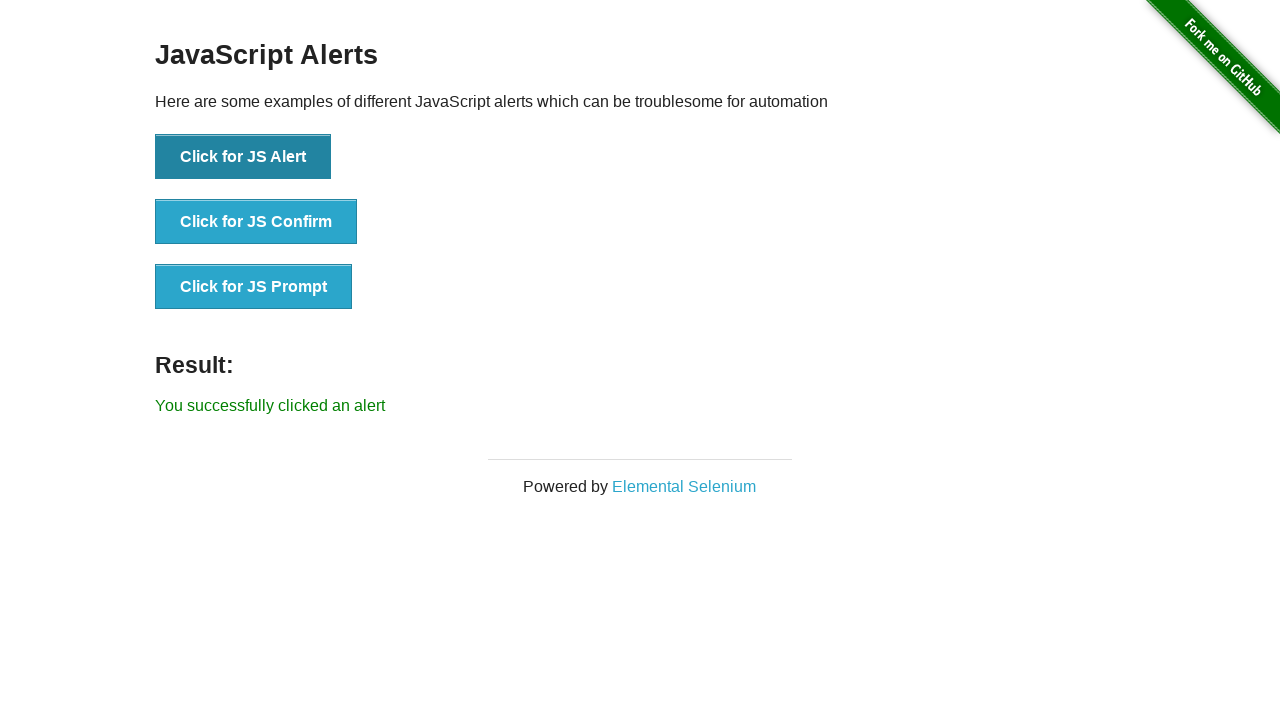

Waited 2 seconds for simple alert to be handled
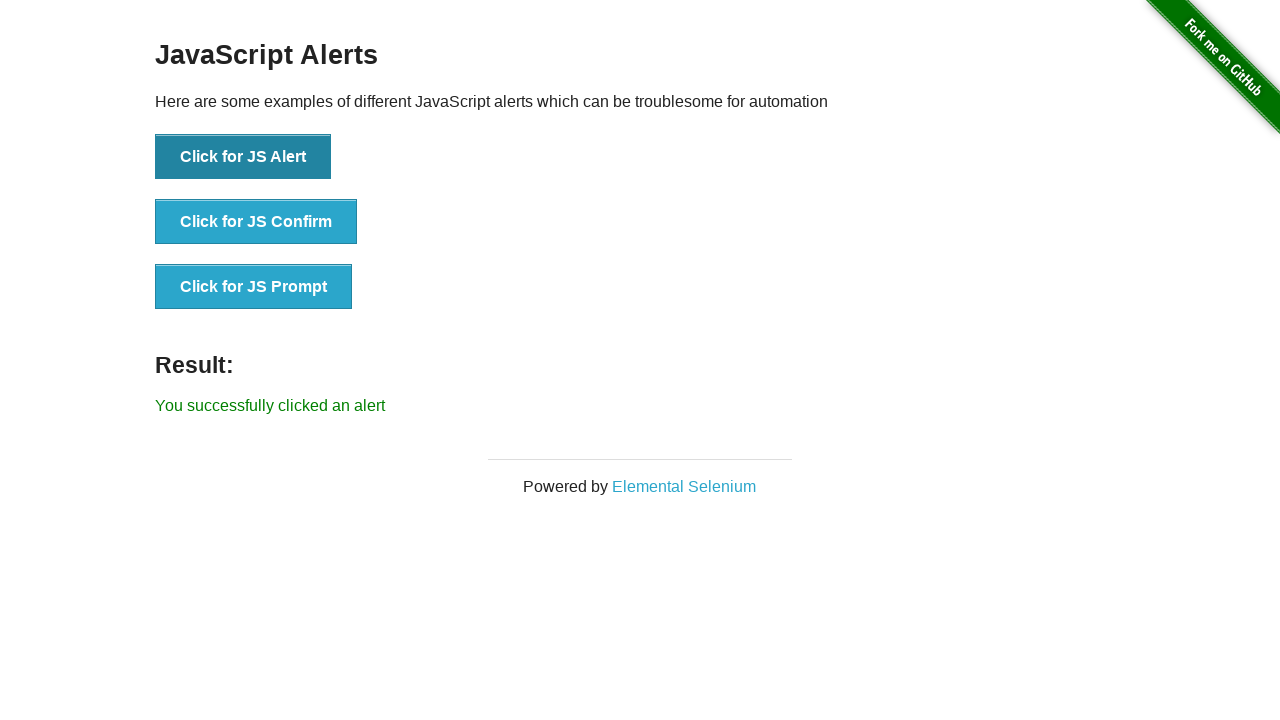

Clicked button to trigger confirm dialog at (256, 222) on xpath=//button[text()='Click for JS Confirm']
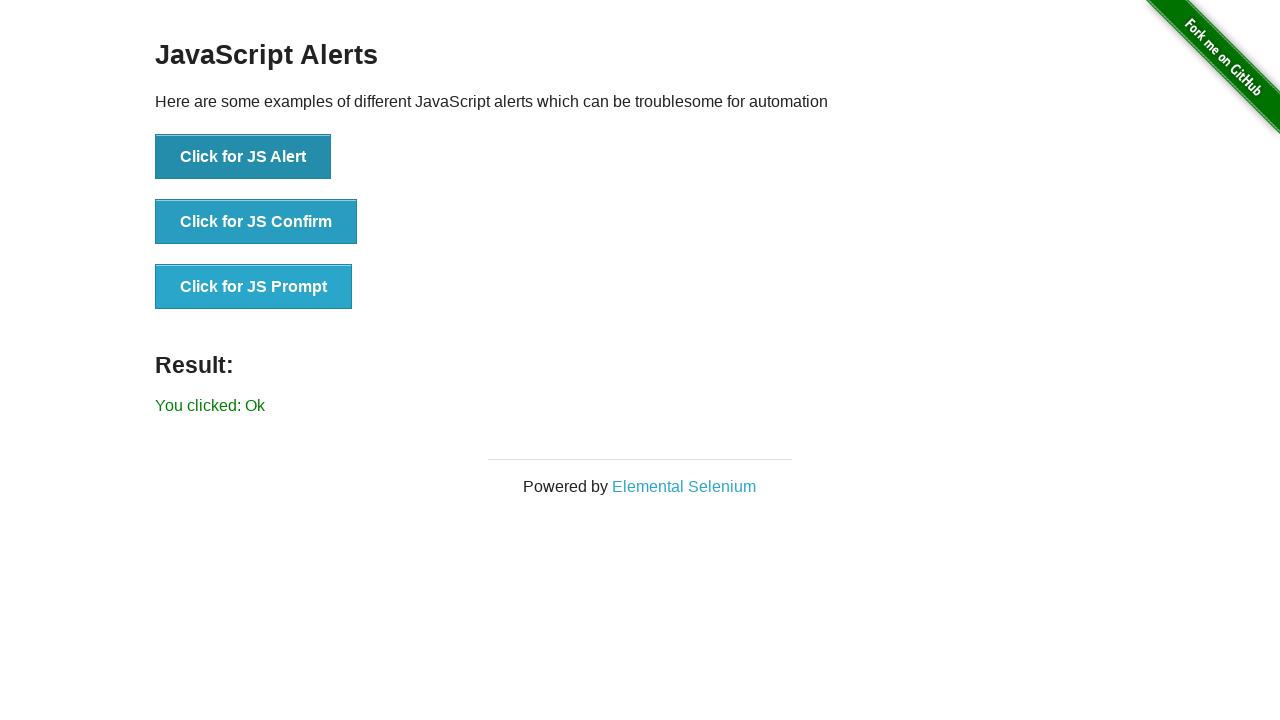

Set up dialog handler to dismiss confirm dialog
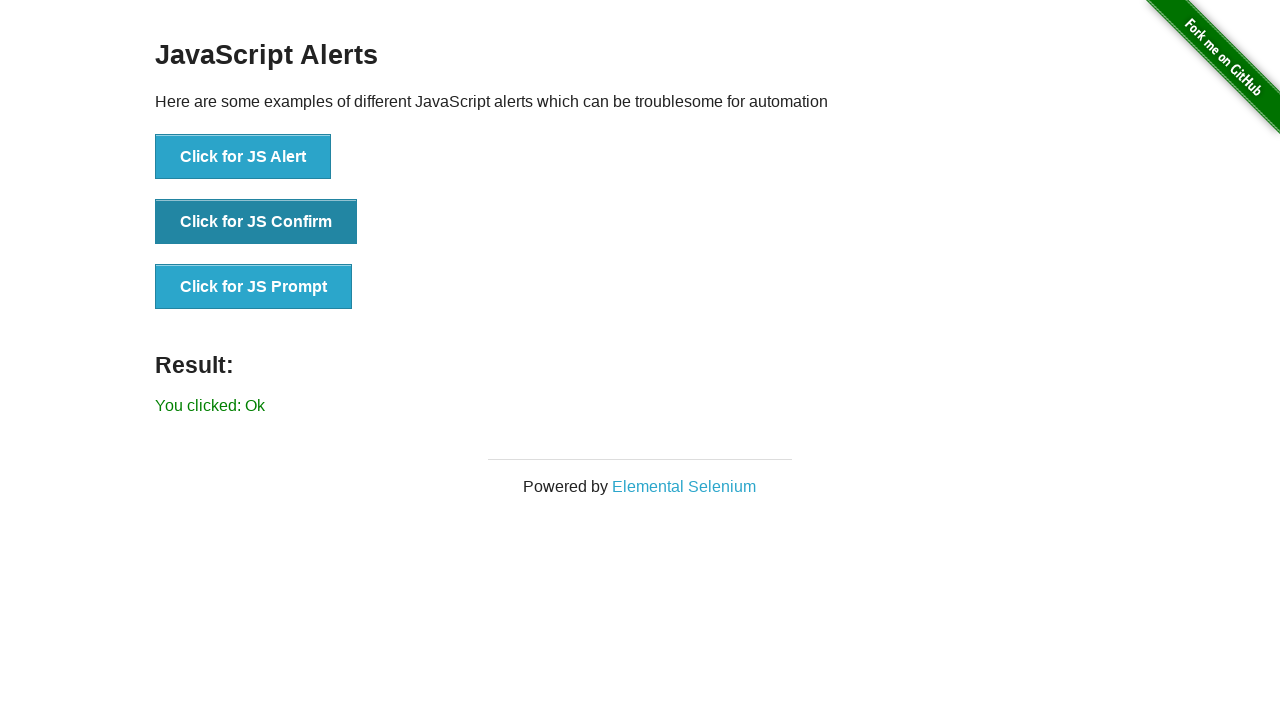

Waited 2 seconds for confirm dialog to be dismissed
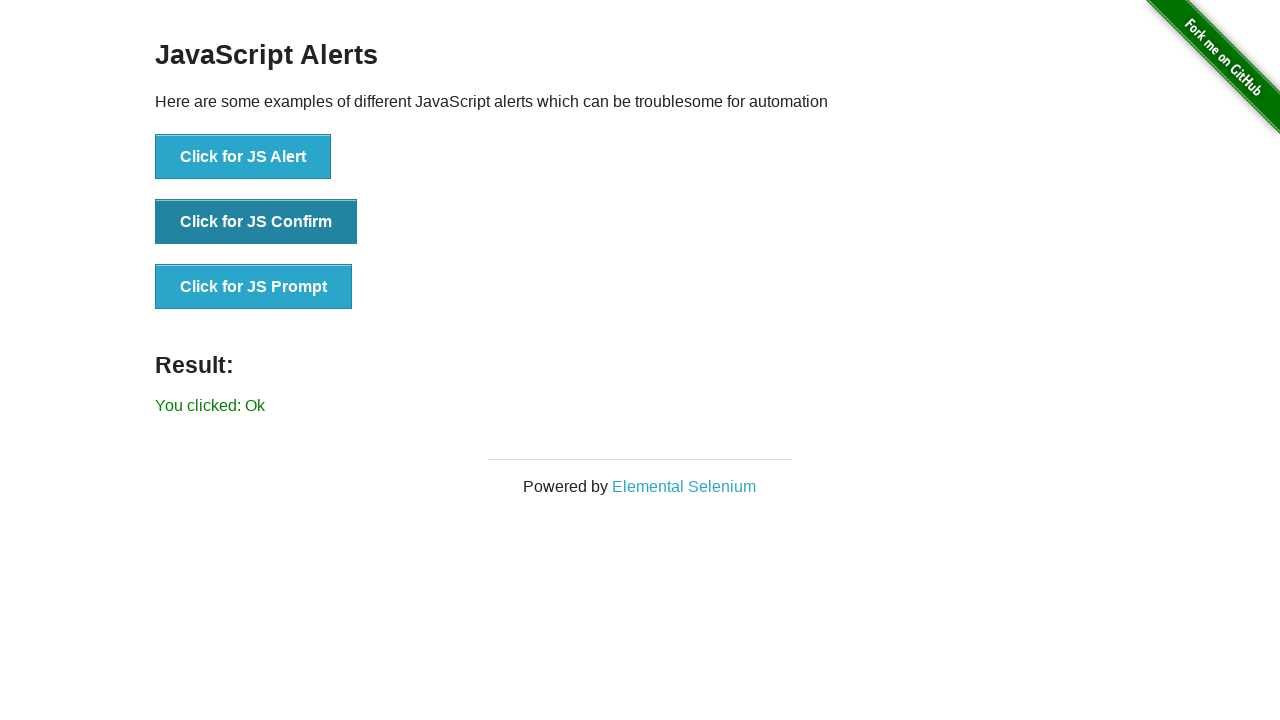

Clicked button to trigger prompt dialog at (254, 287) on xpath=//button[text()='Click for JS Prompt']
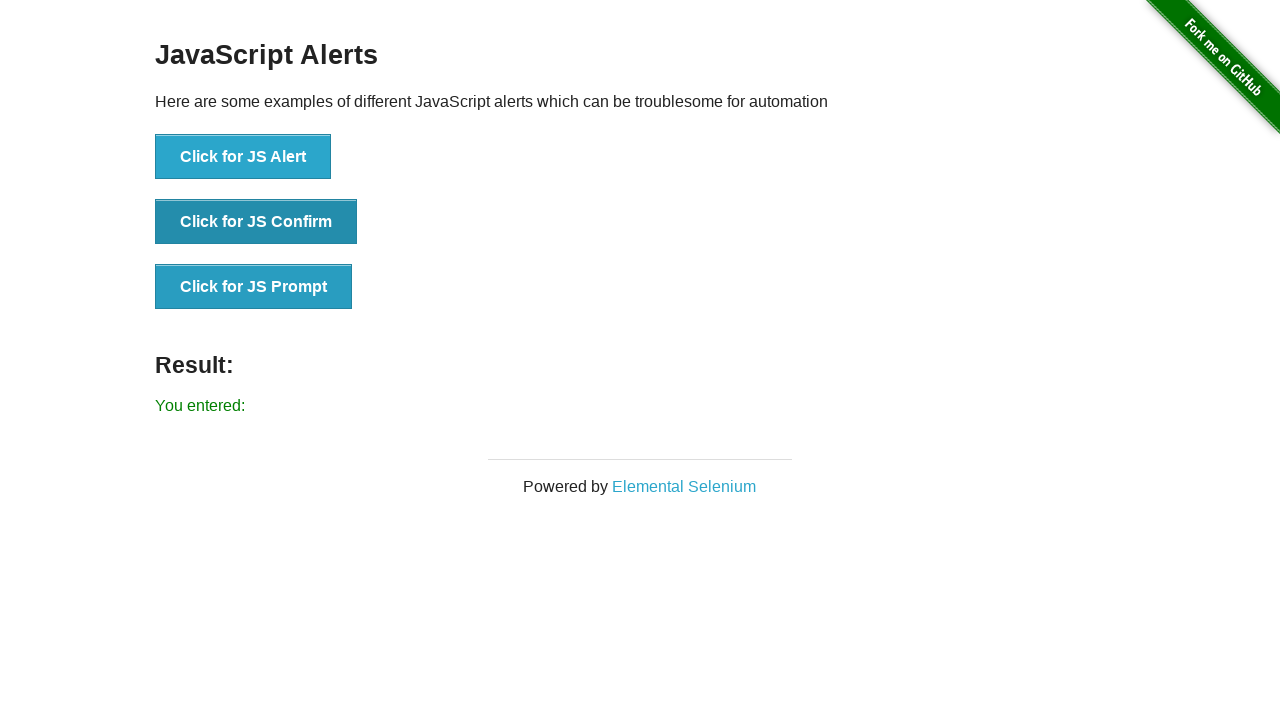

Set up dialog handler to enter text and accept prompt dialog
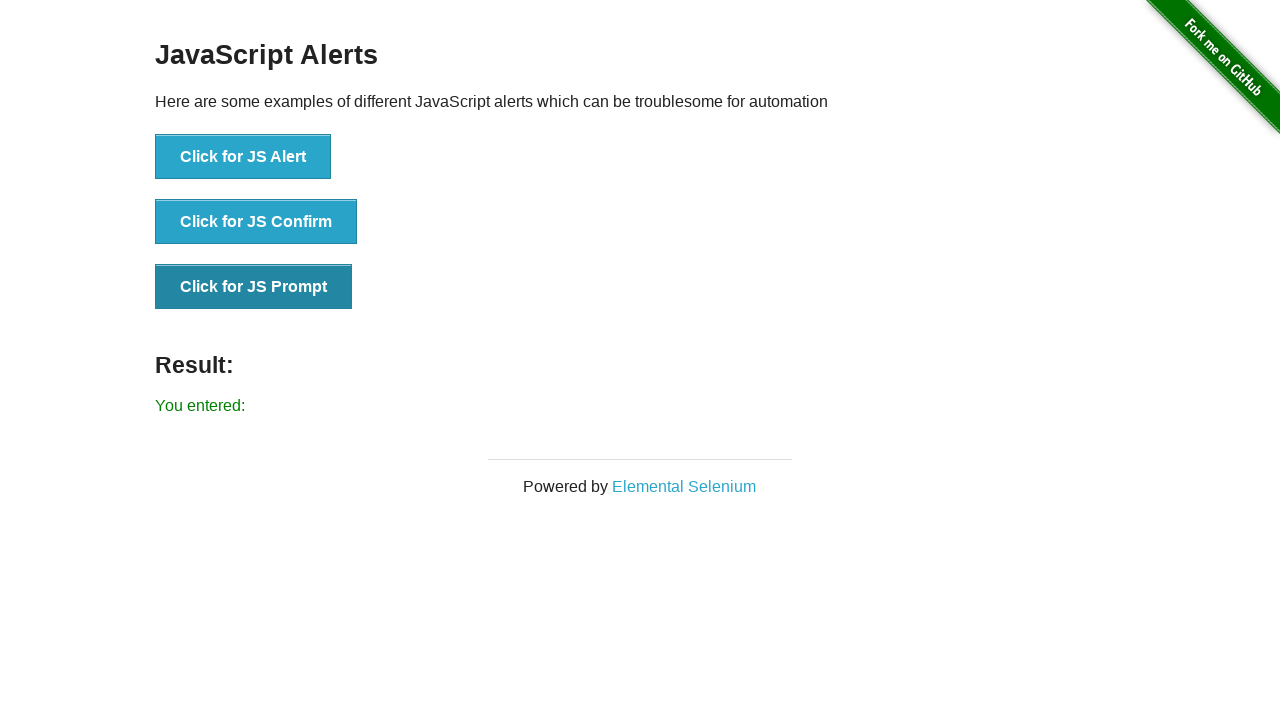

Waited 2 seconds for prompt dialog to be handled with text input
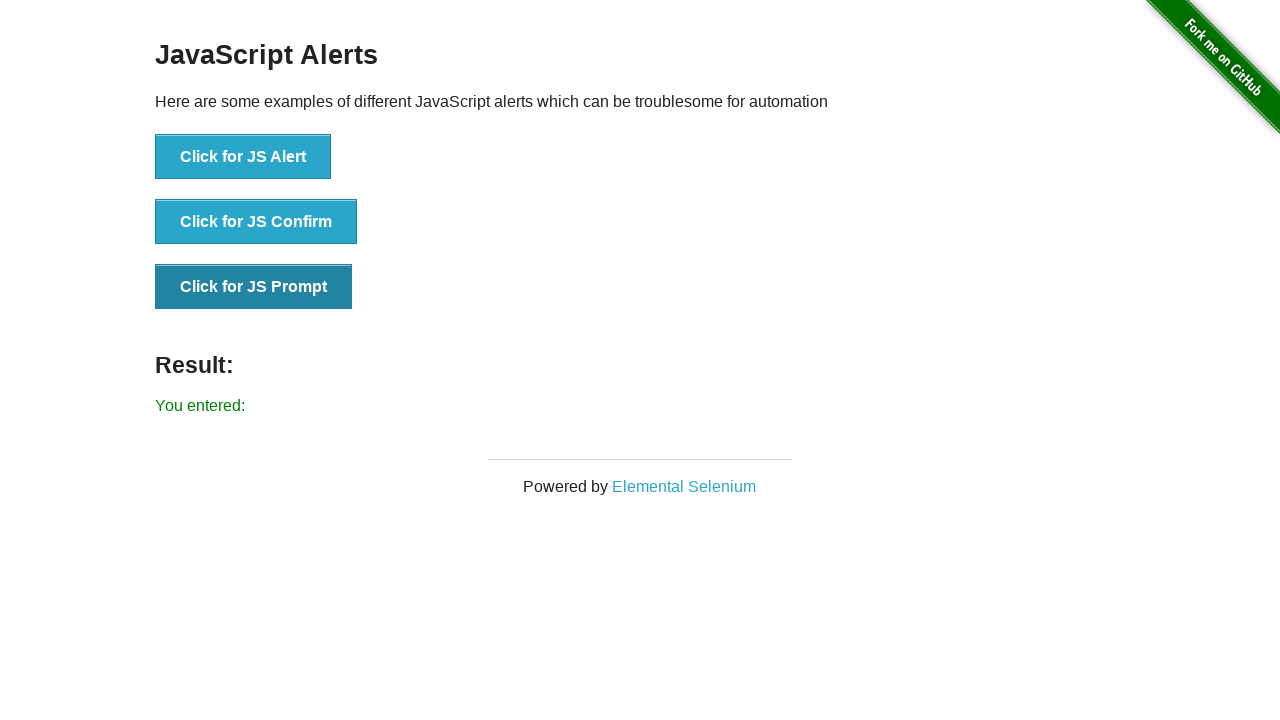

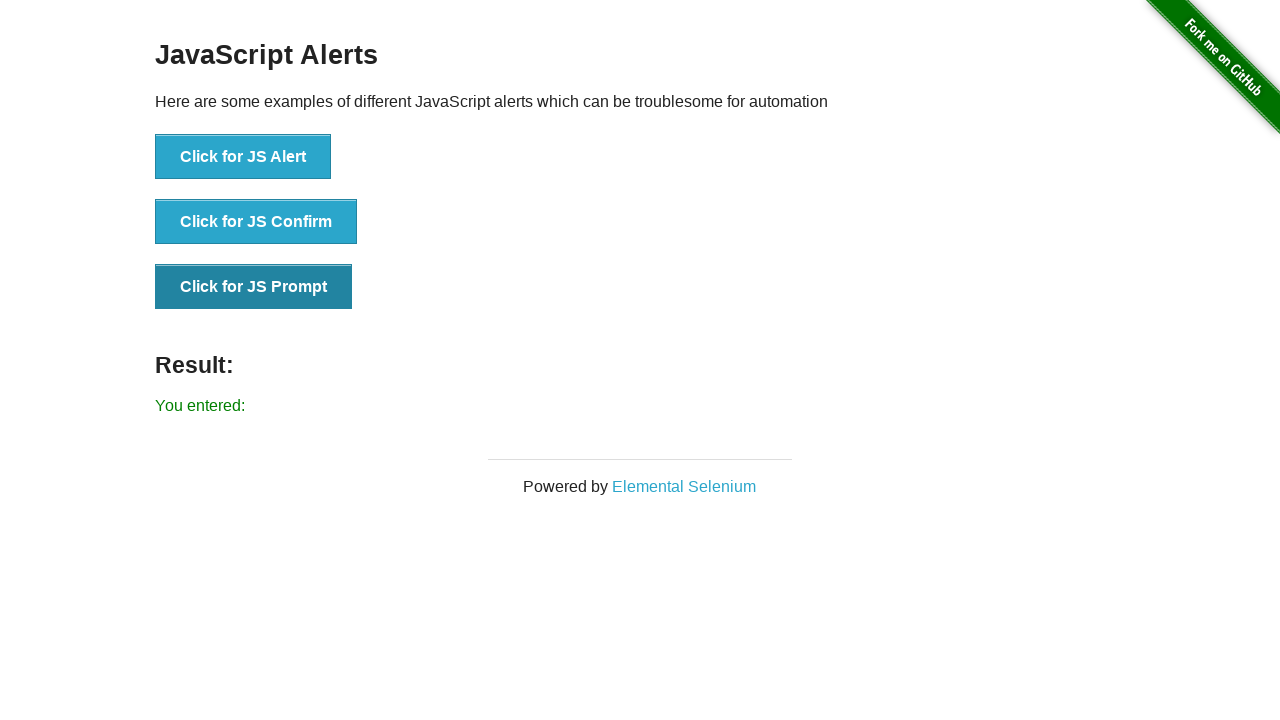